Tests clicking on a blue button on the UI testing playground class attribute page

Starting URL: http://uitestingplayground.com/classattr

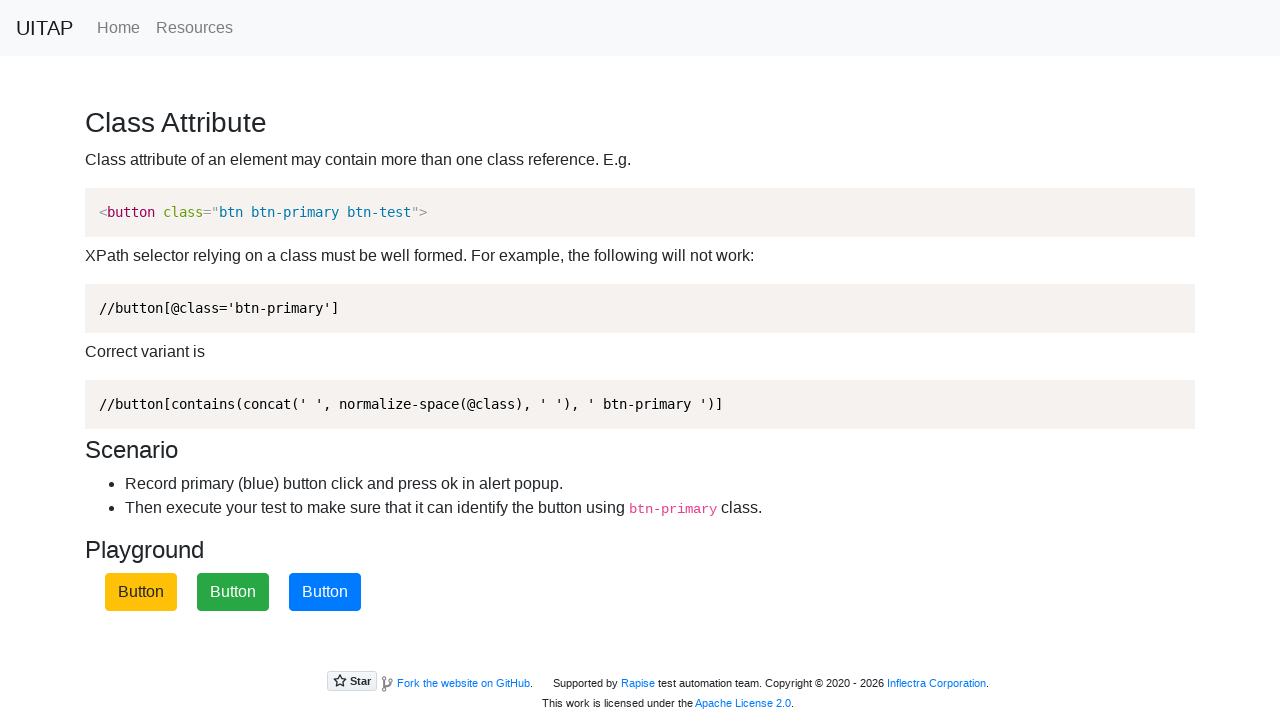

Navigated to UI testing playground class attribute page
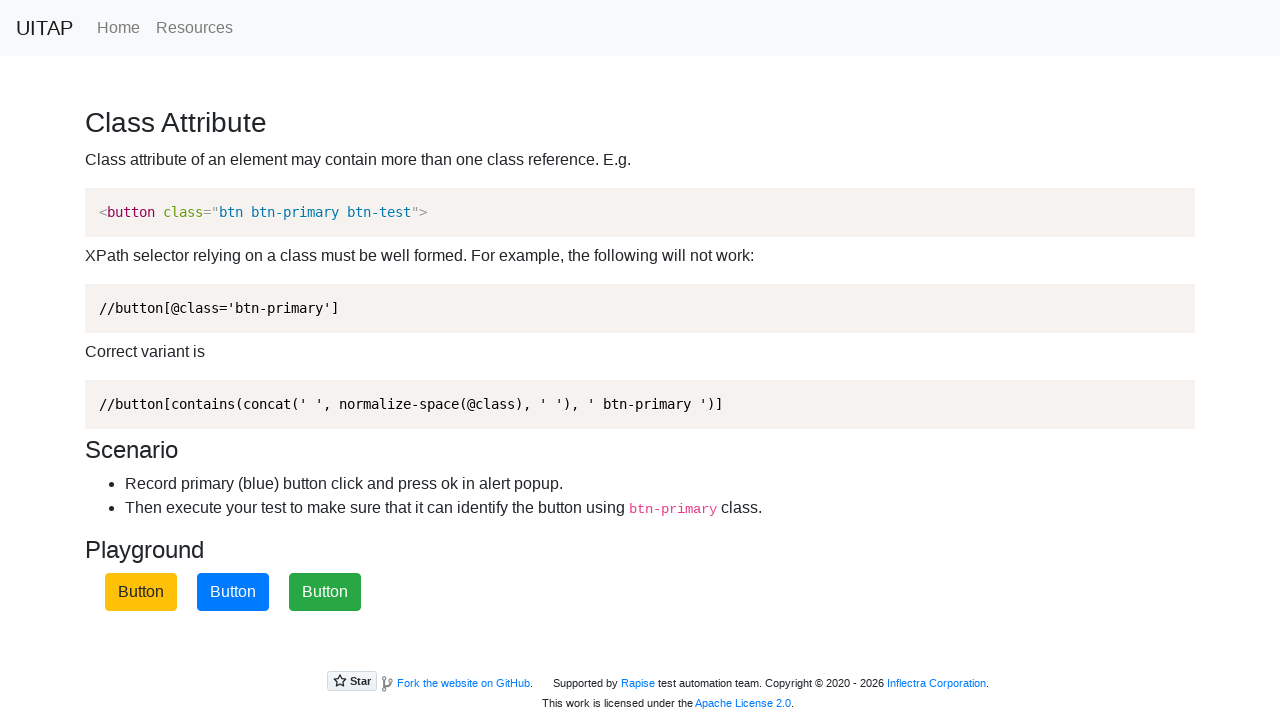

Clicked on the blue button with class btn-primary at (233, 592) on .btn-primary
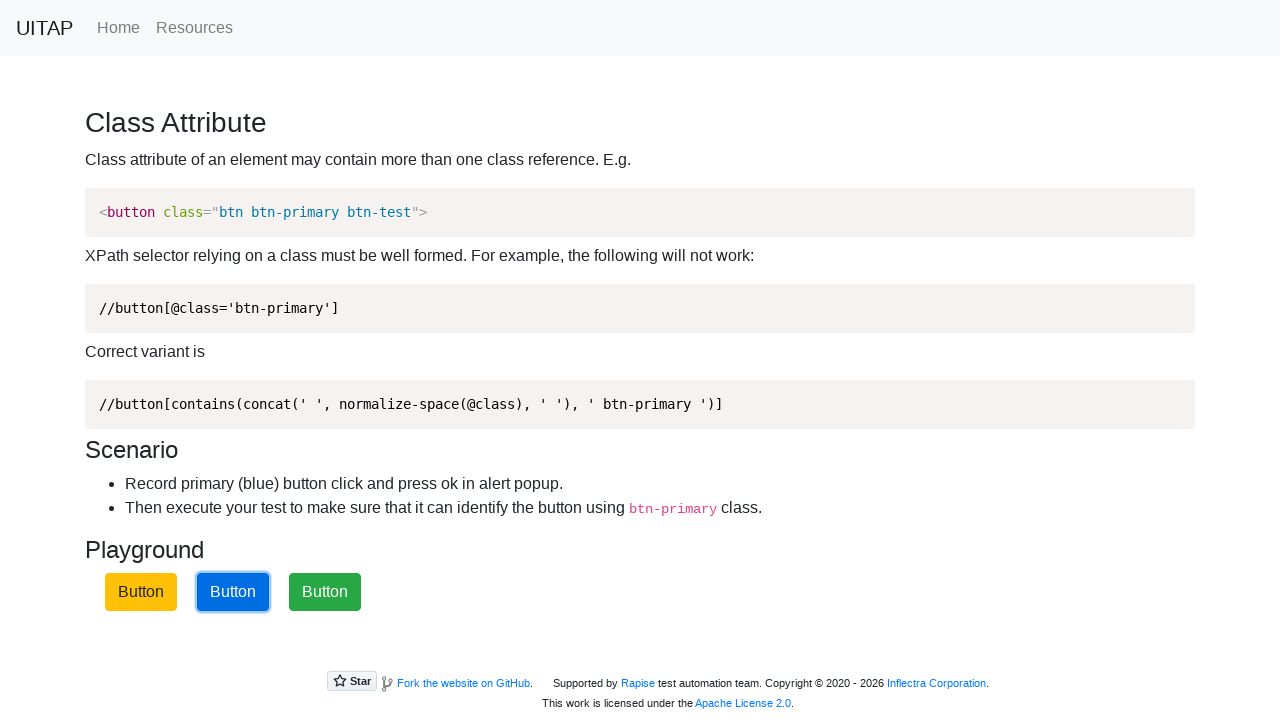

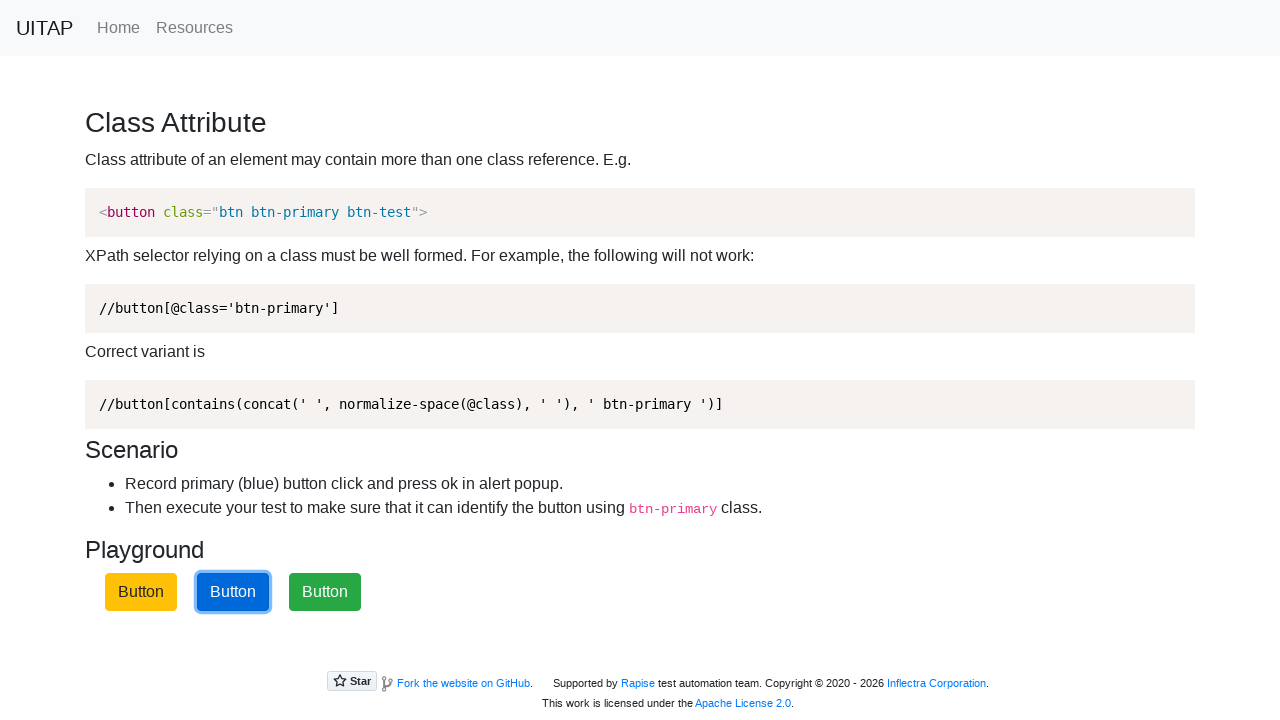